Tests the Python.org search functionality by searching for "pycon" and verifying results are displayed

Starting URL: http://www.python.org

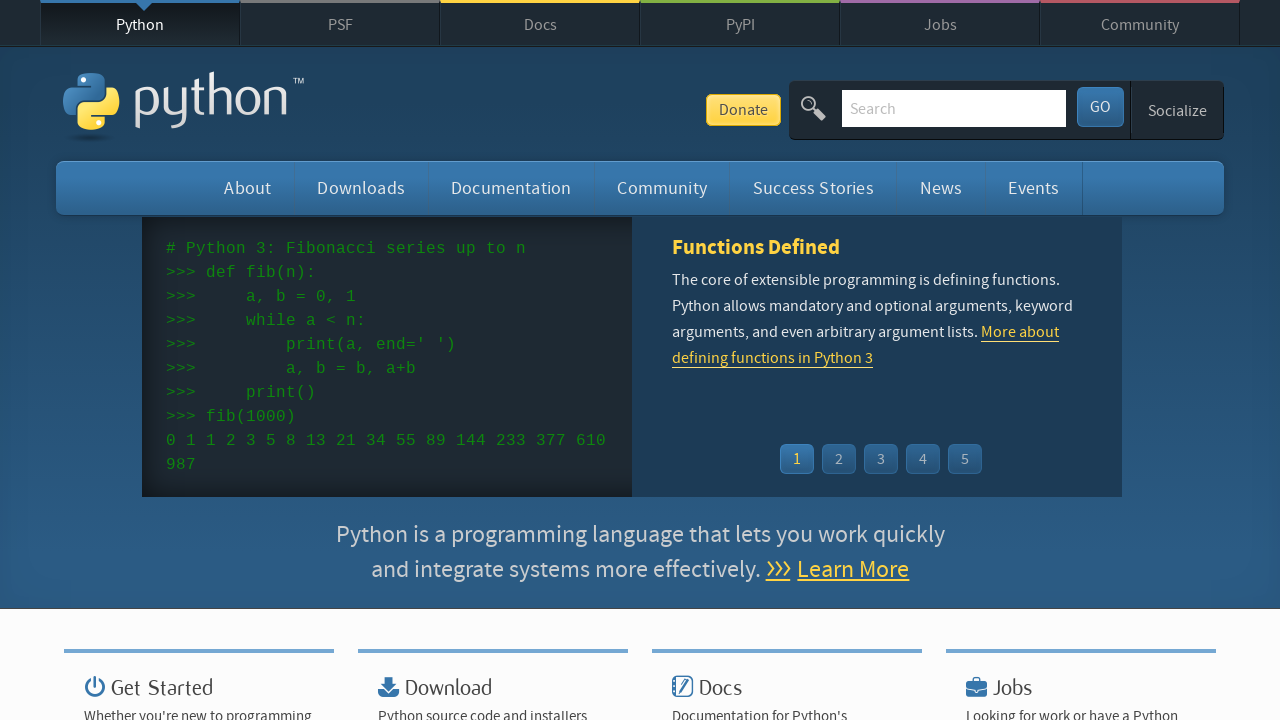

Filled search box with 'pycon' on input[name='q']
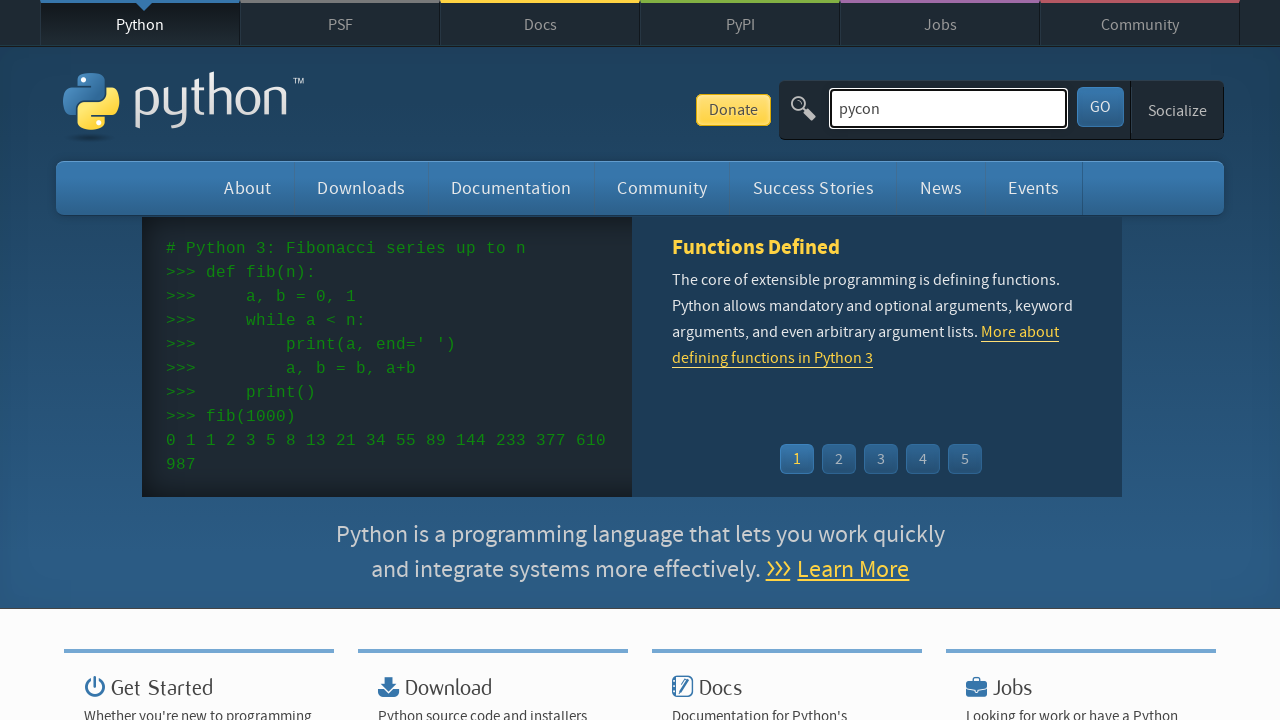

Pressed Enter to submit search for 'pycon' on input[name='q']
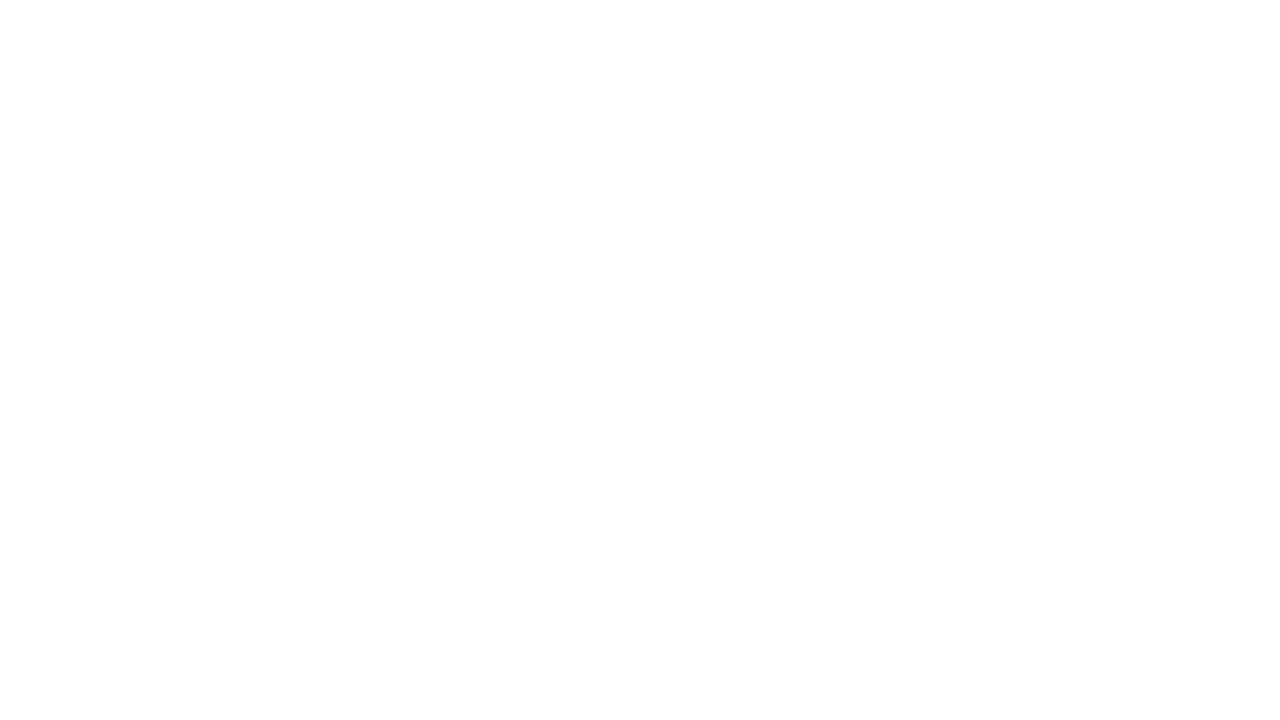

Search results page loaded (networkidle)
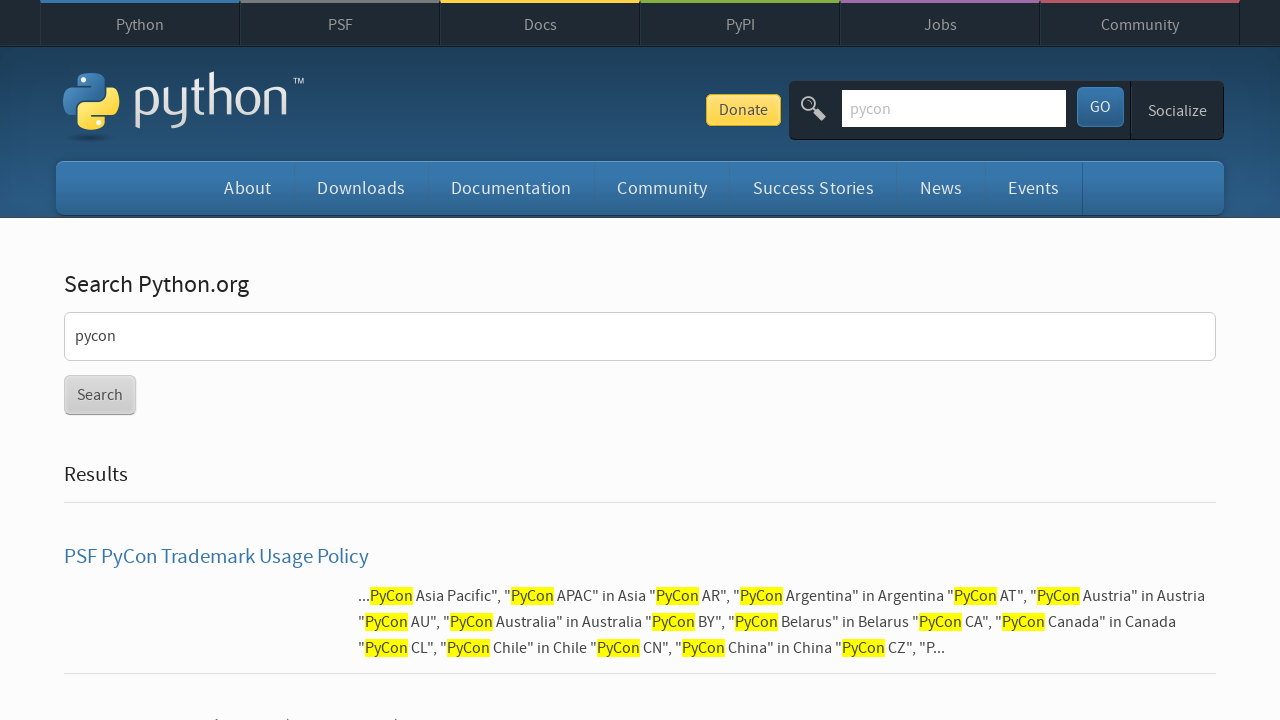

Verified that search results are displayed (no 'No results found' message)
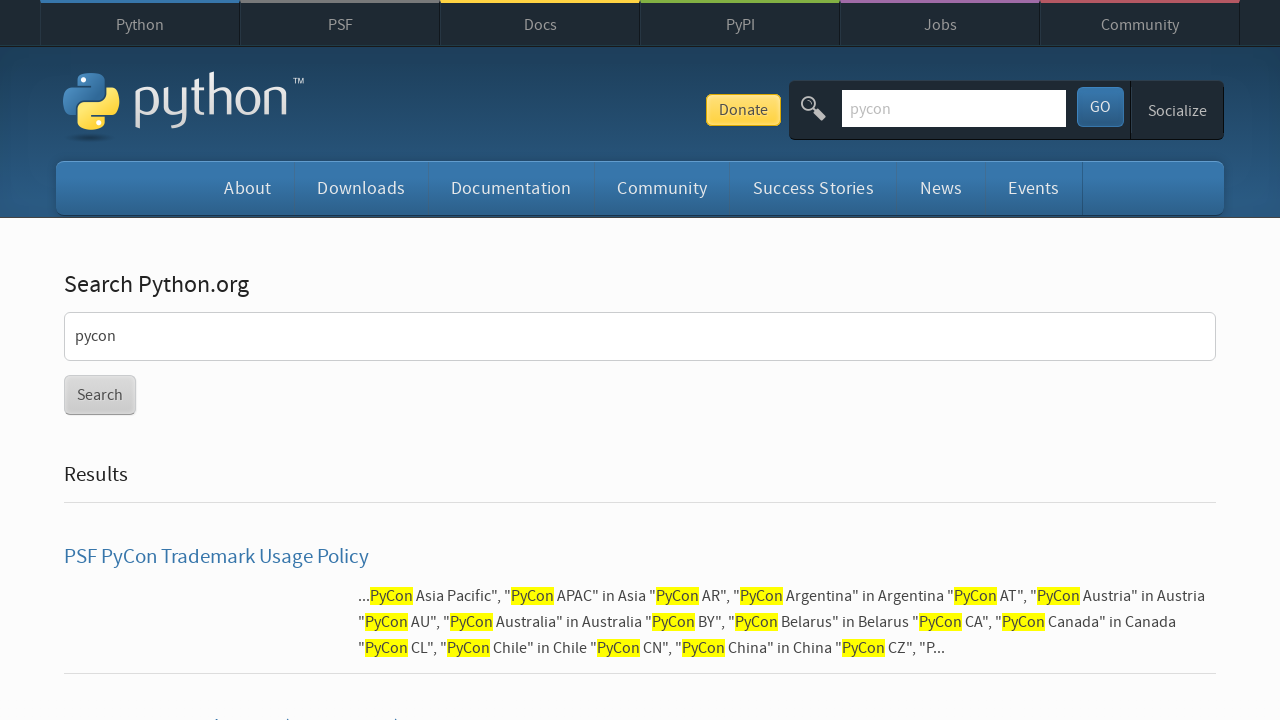

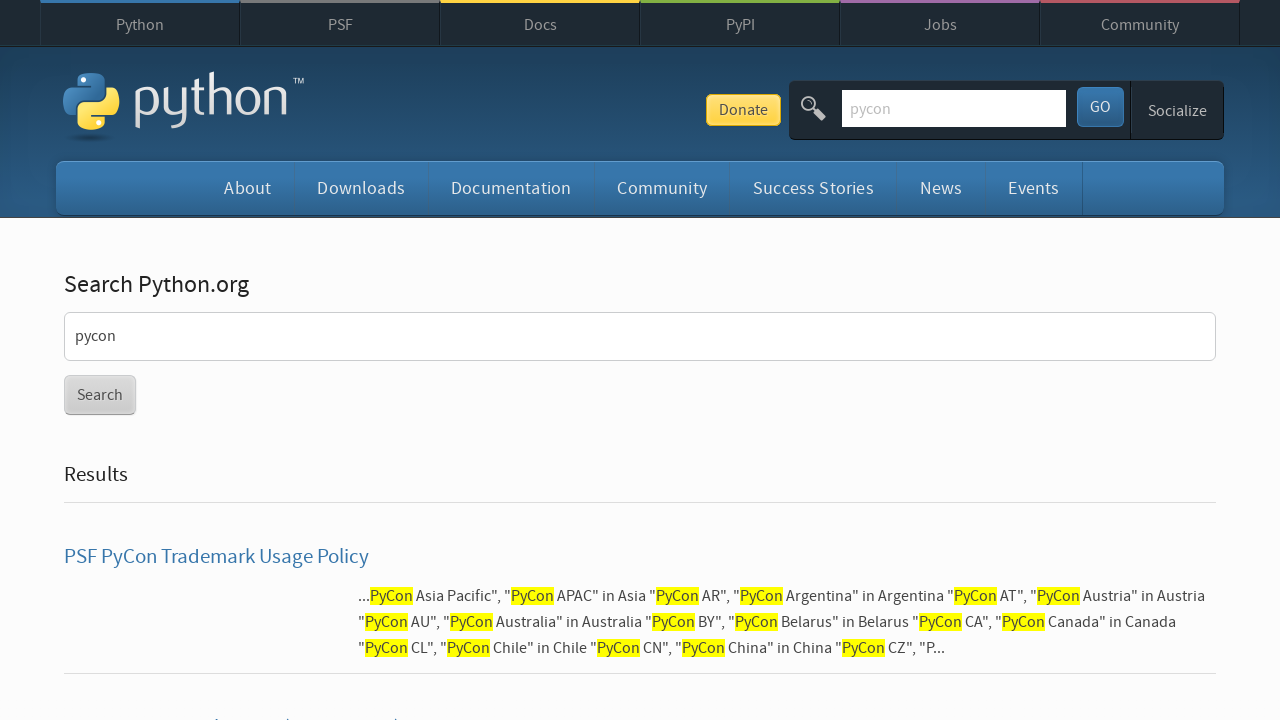